Tests RedBus website navigation by scrolling to footer, opening careers page in new window, navigating through About Us and Life at RedBus sections, then returning to main window to click Bus Timetable

Starting URL: https://www.redbus.in/

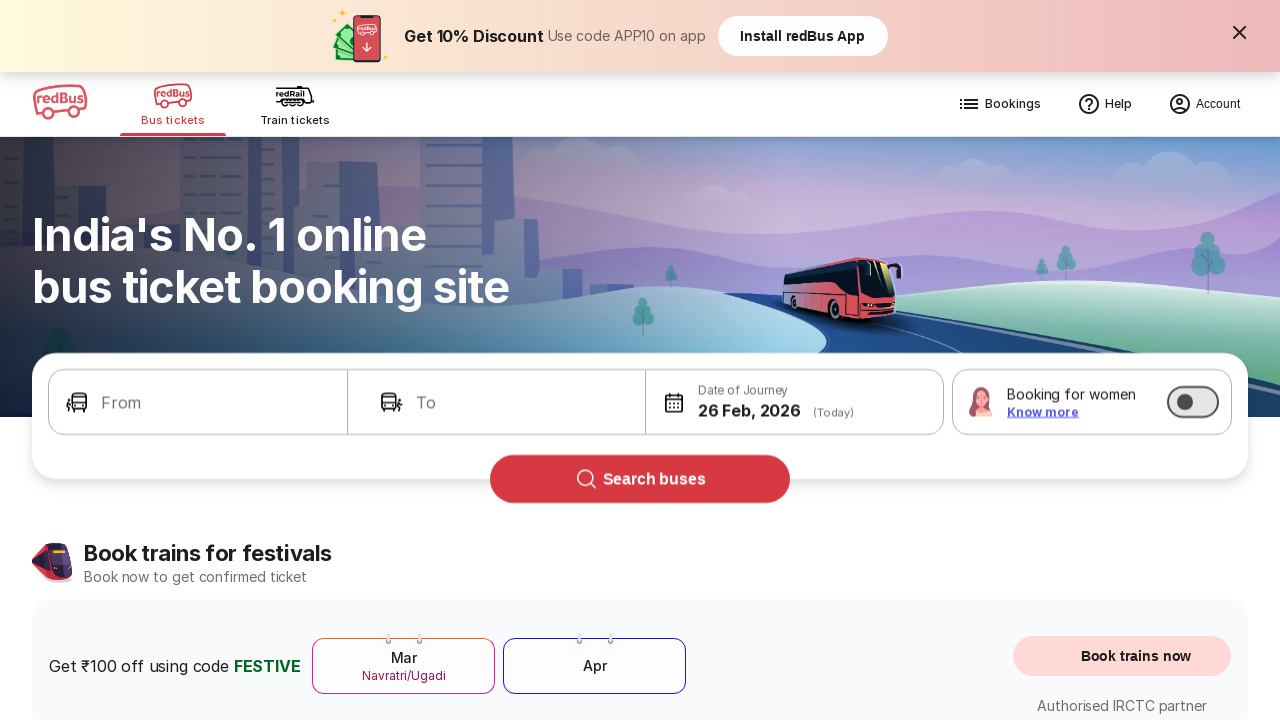

Scrolled to bottom of RedBus homepage
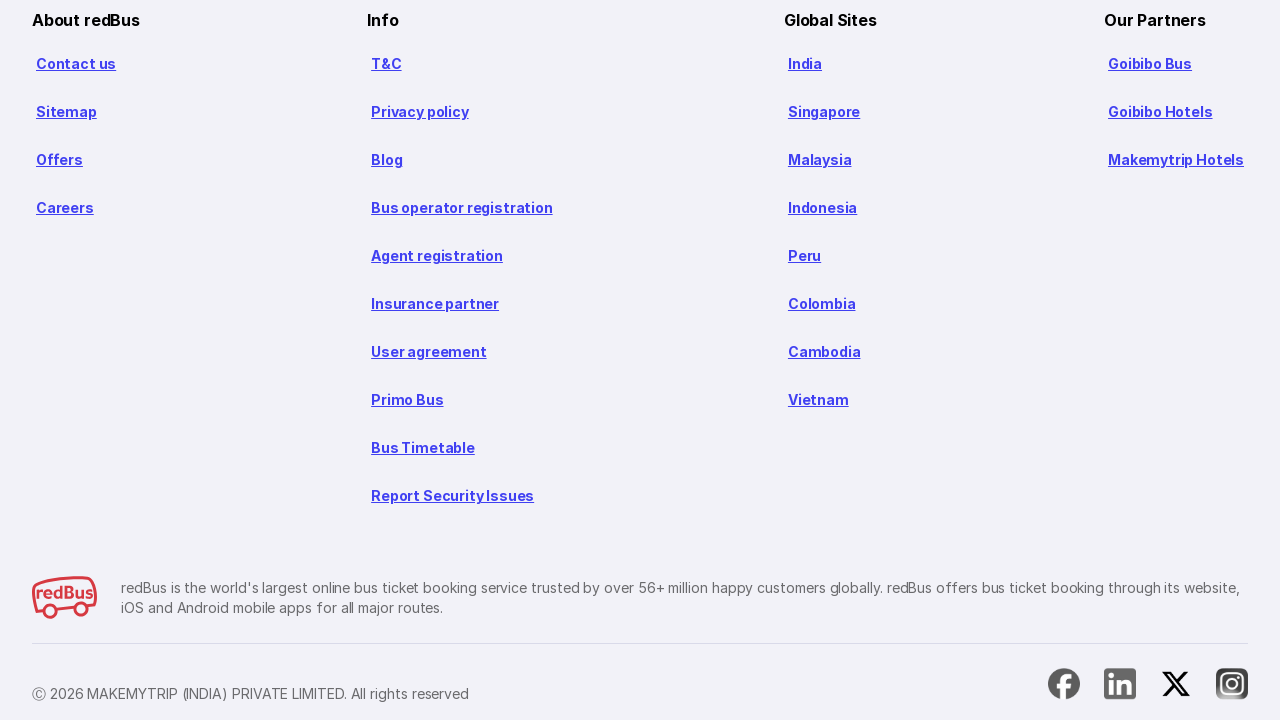

Clicked Careers link in footer at (65, 208) on xpath=//a[text()='Careers']
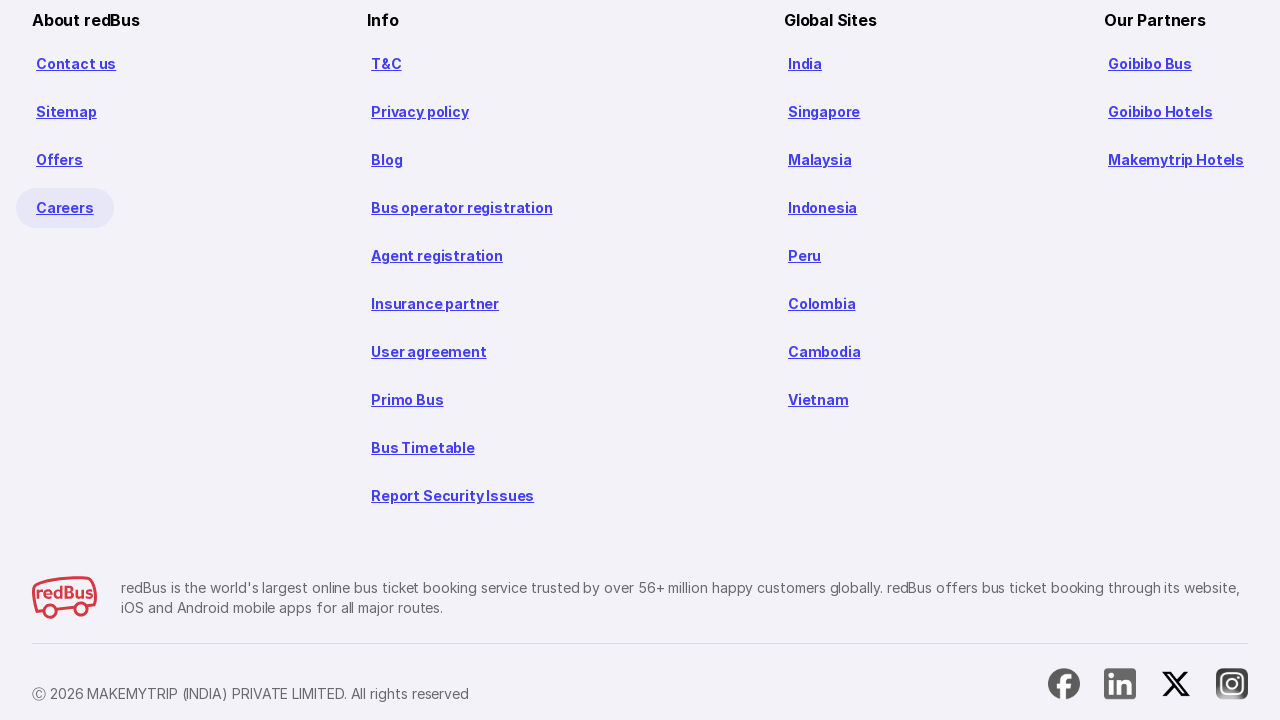

Careers page opened in new window
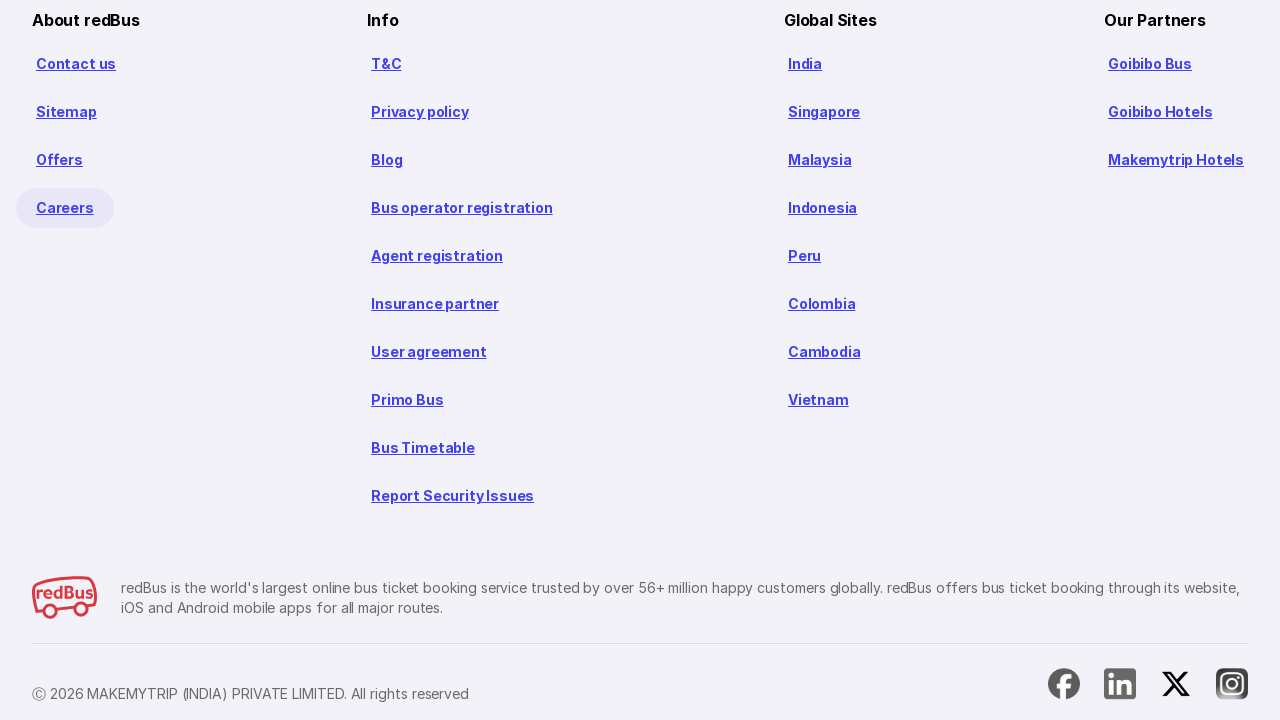

Clicked About Us link in careers page at (863, 29) on (//a[text()='About Us'])[1]
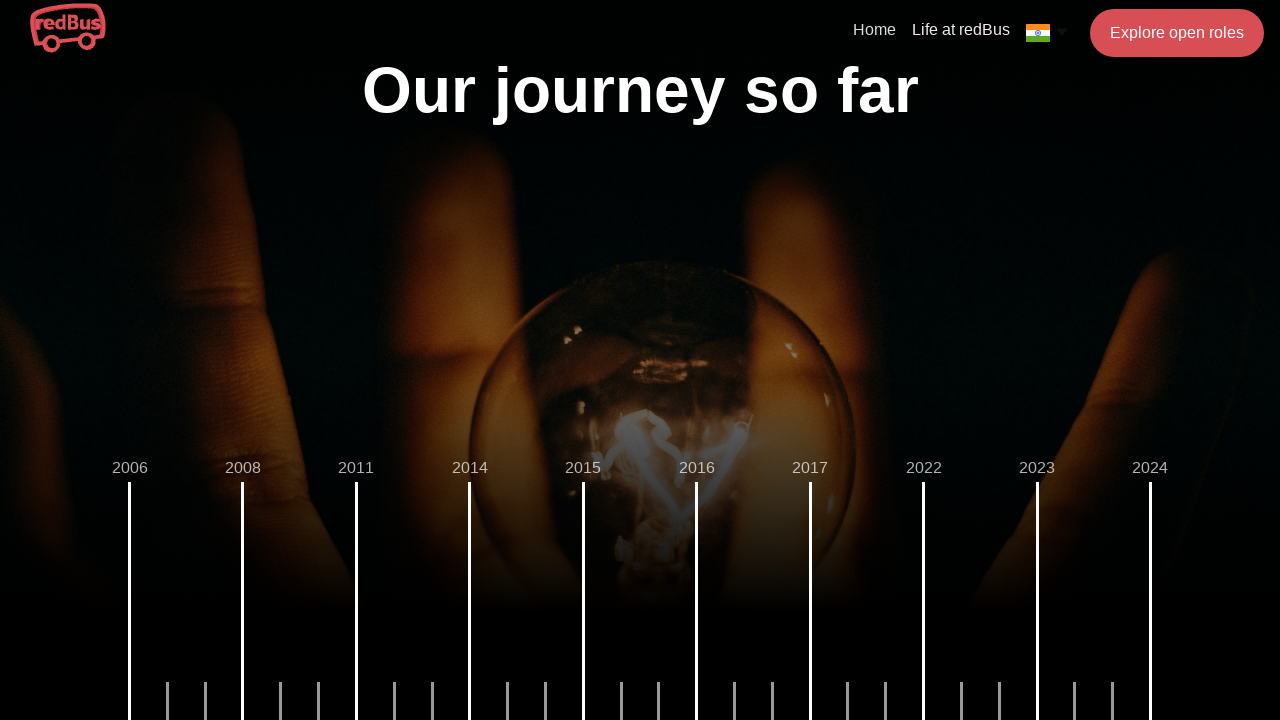

Clicked Life at redBus link in careers page at (961, 29) on (//a[text()='Life at redBus'])[1]
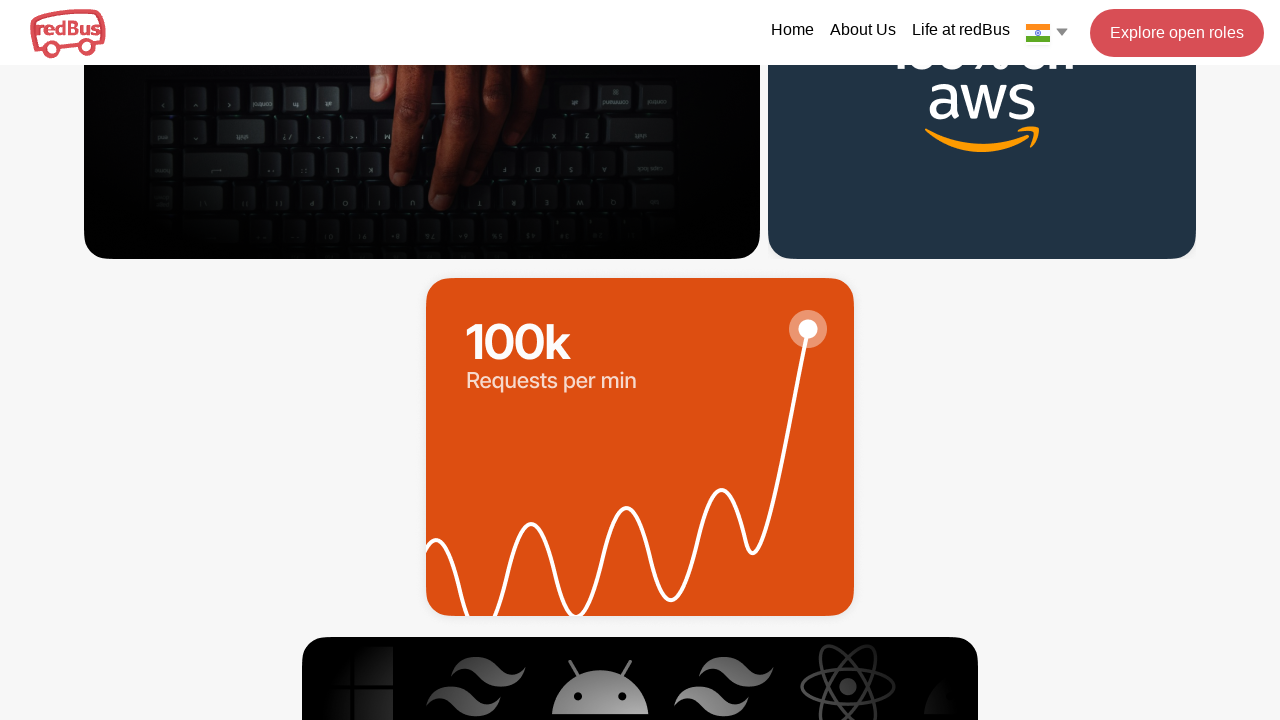

Clicked Bus Timetable link on main RedBus page at (423, 448) on xpath=//a[text()='Bus Timetable']
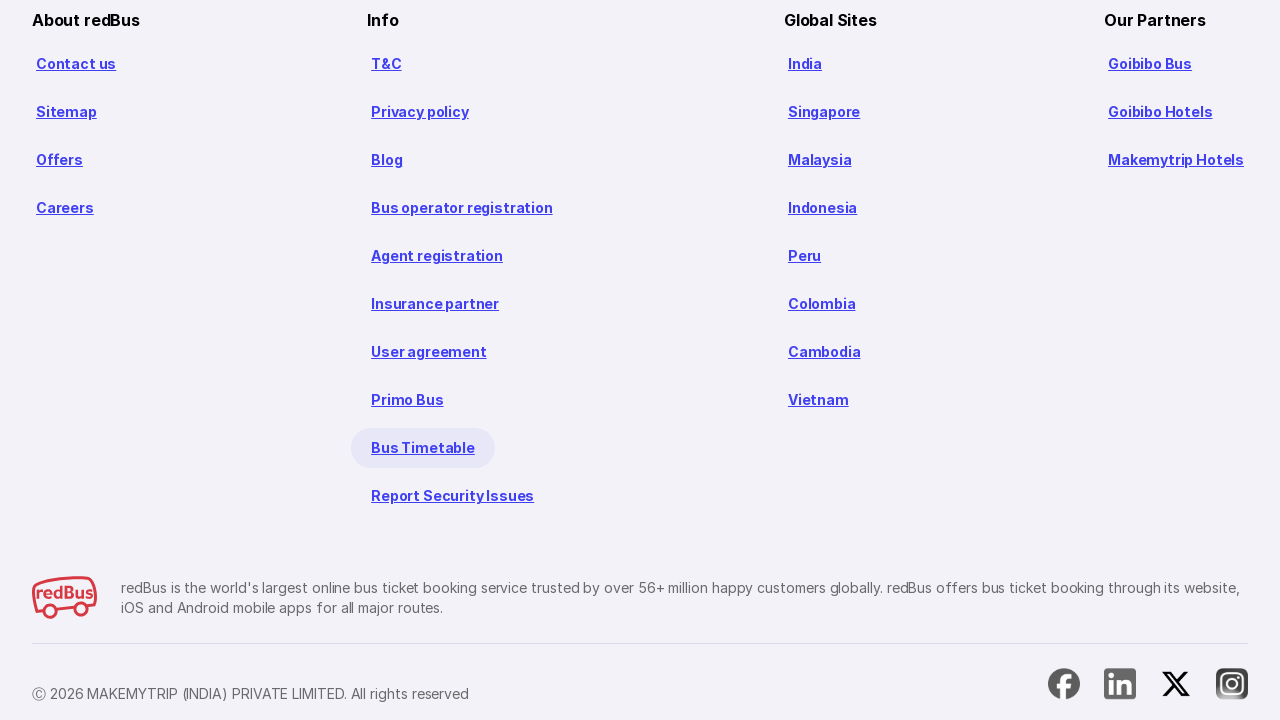

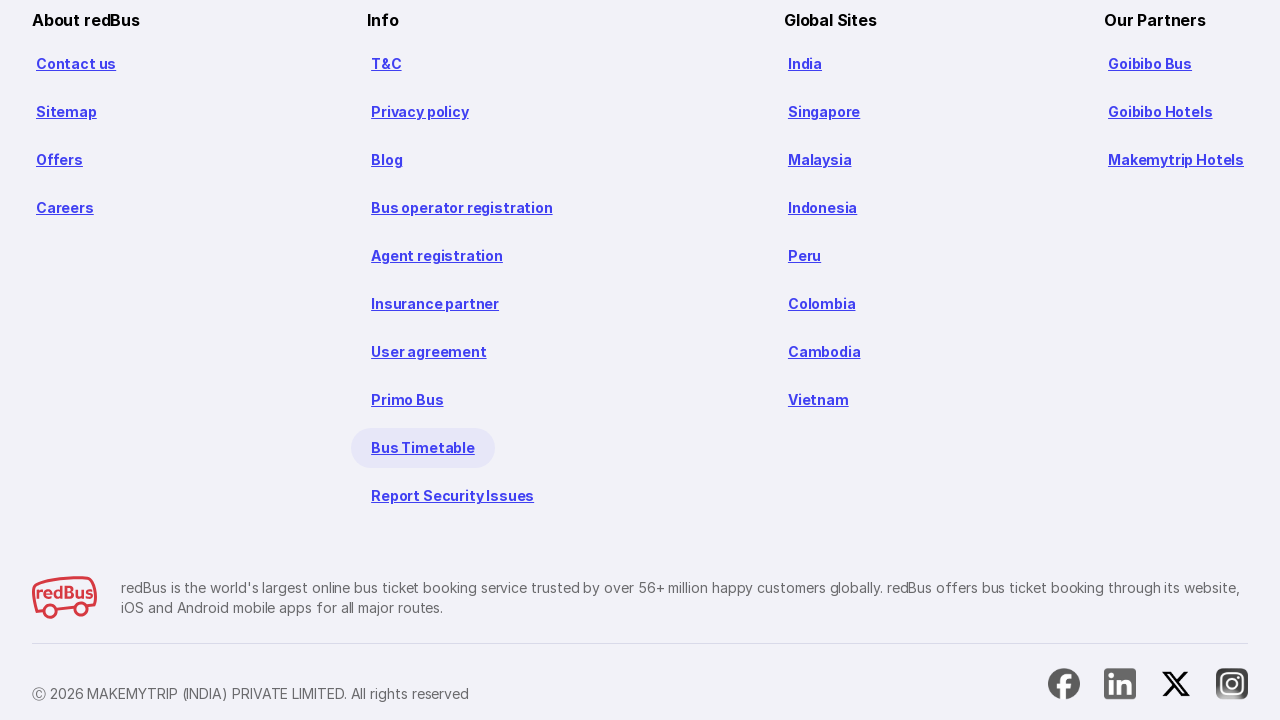